Automates a gene SNP search task on the CicerSeq database for wild varieties by selecting options from dropdowns, entering a gene ID, and submitting the search form.

Starting URL: https://cegresources.icrisat.org/cicerseq/?page_id=3605

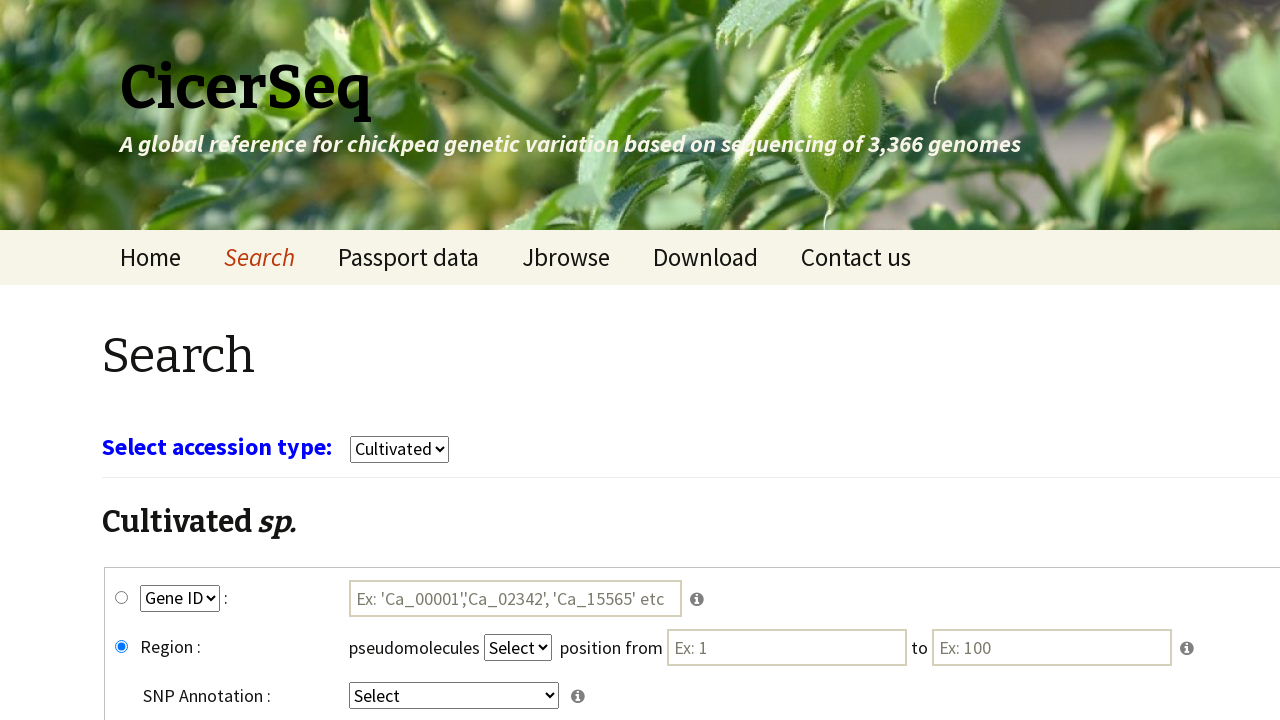

Waited for page to load (3 seconds)
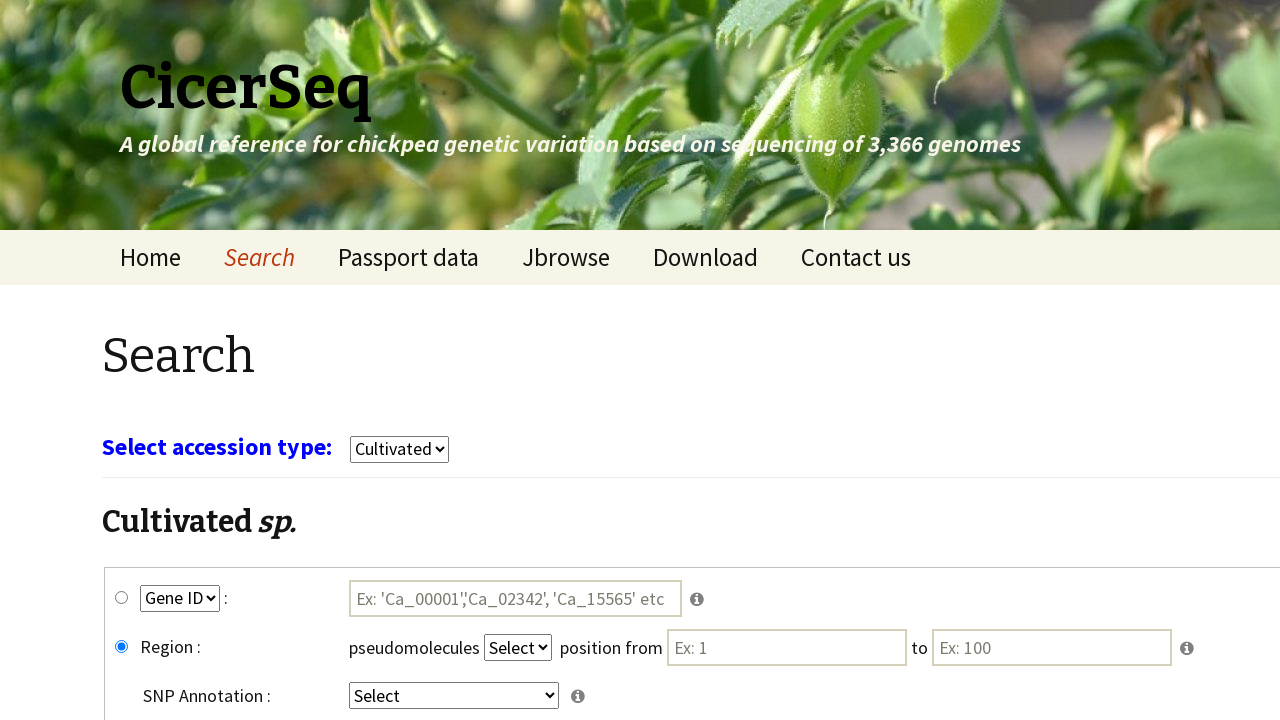

Selected 'wild' from the crop dropdown on select[name='select_crop']
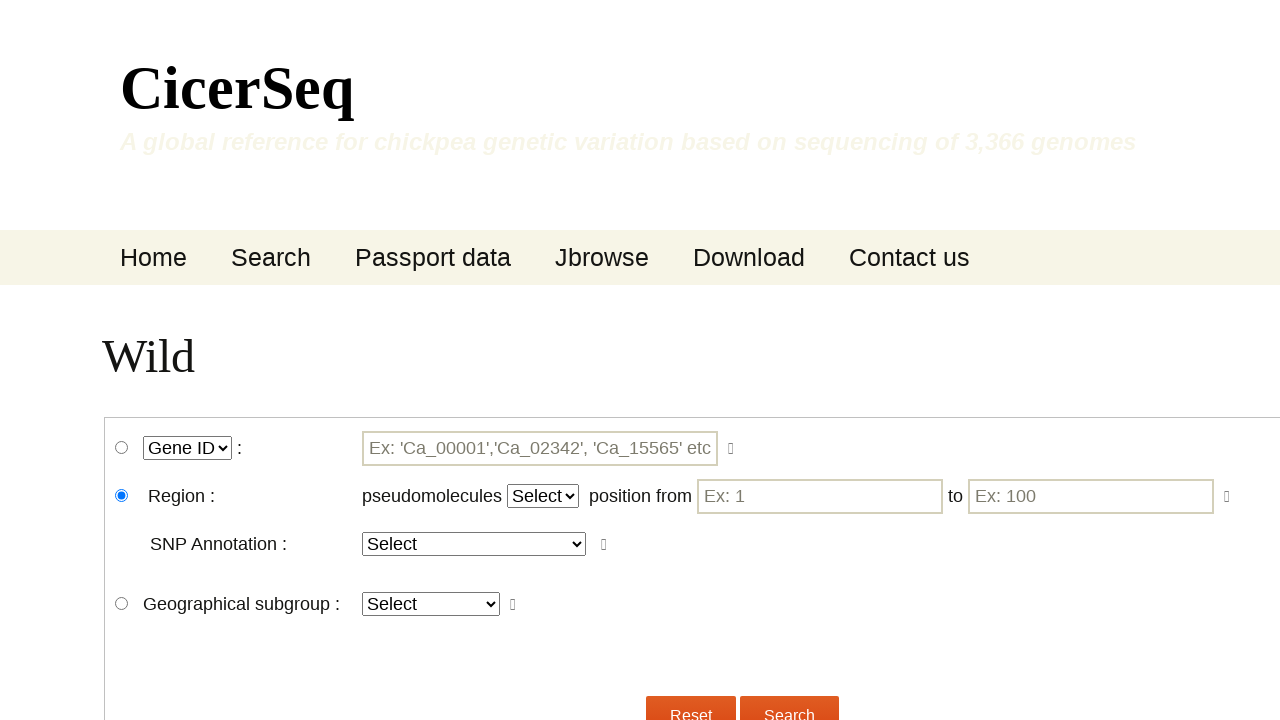

Clicked the wgene_snp radio button at (122, 448) on #wgene_snp
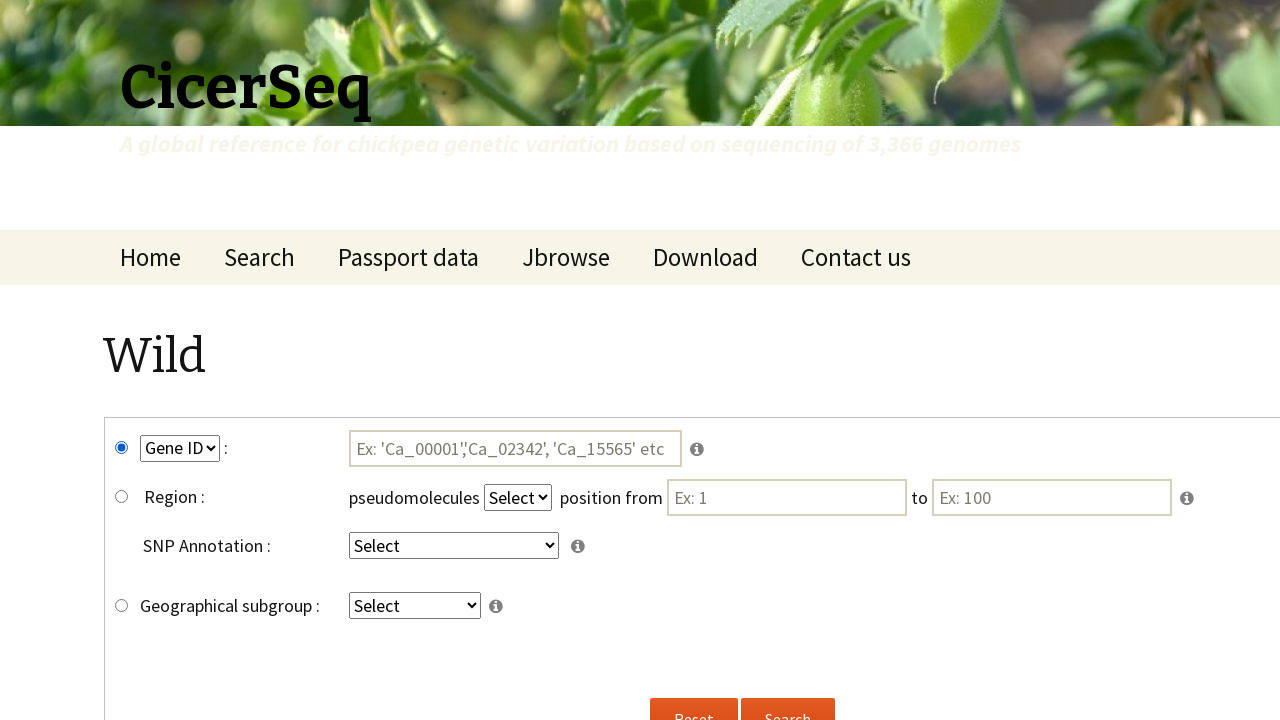

Selected 'GeneID' from the key2 dropdown on select[name='key2']
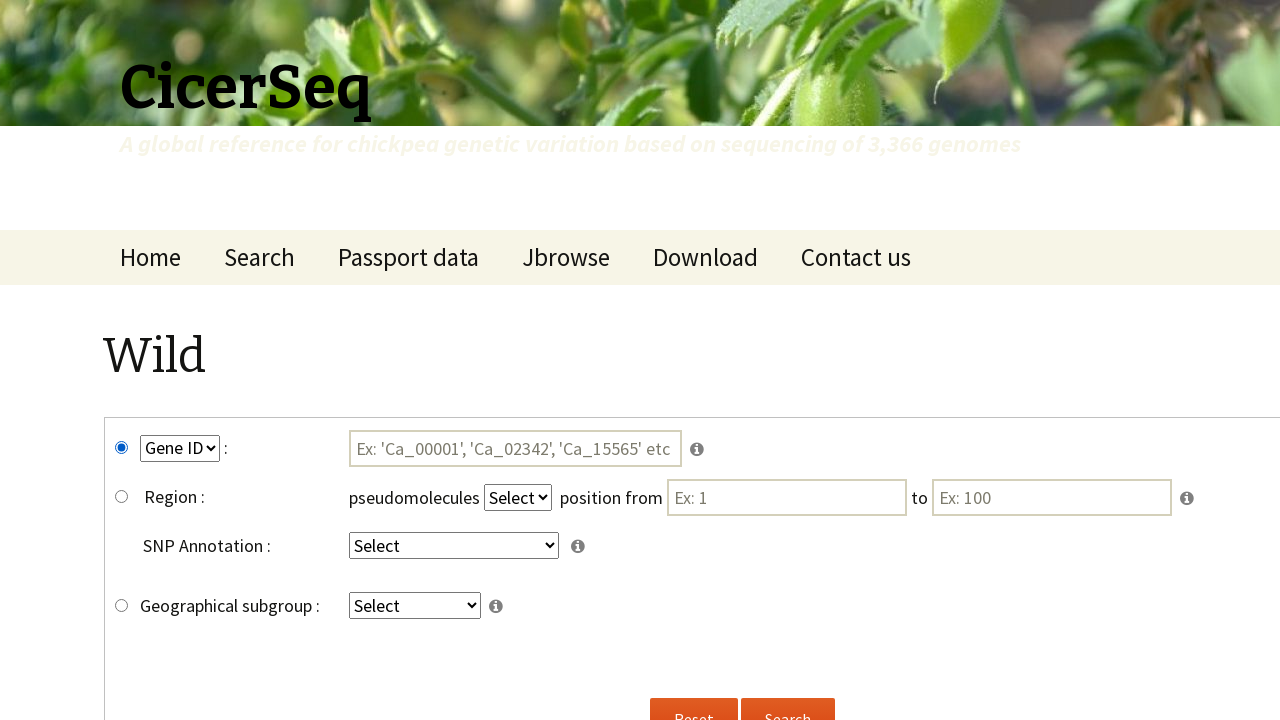

Selected 'intergenic' from the key4 dropdown on select[name='key4']
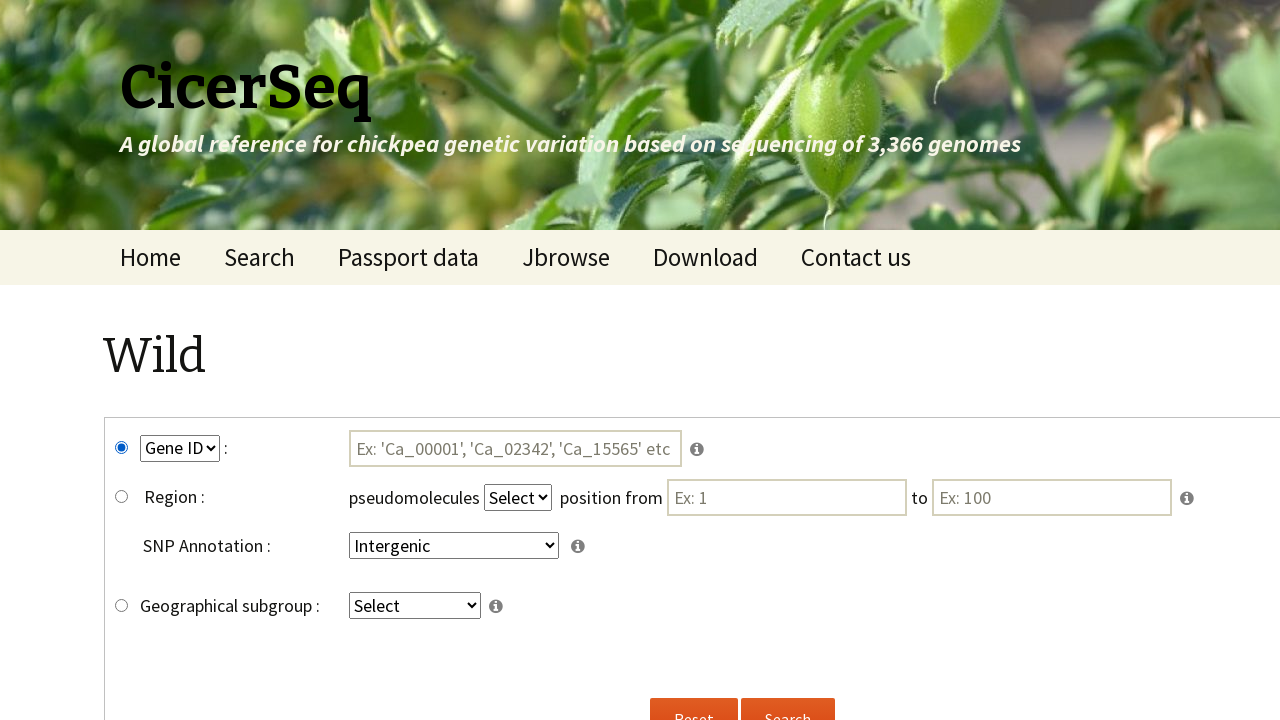

Filled gene ID field with 'Ca_00004' on #tmp3
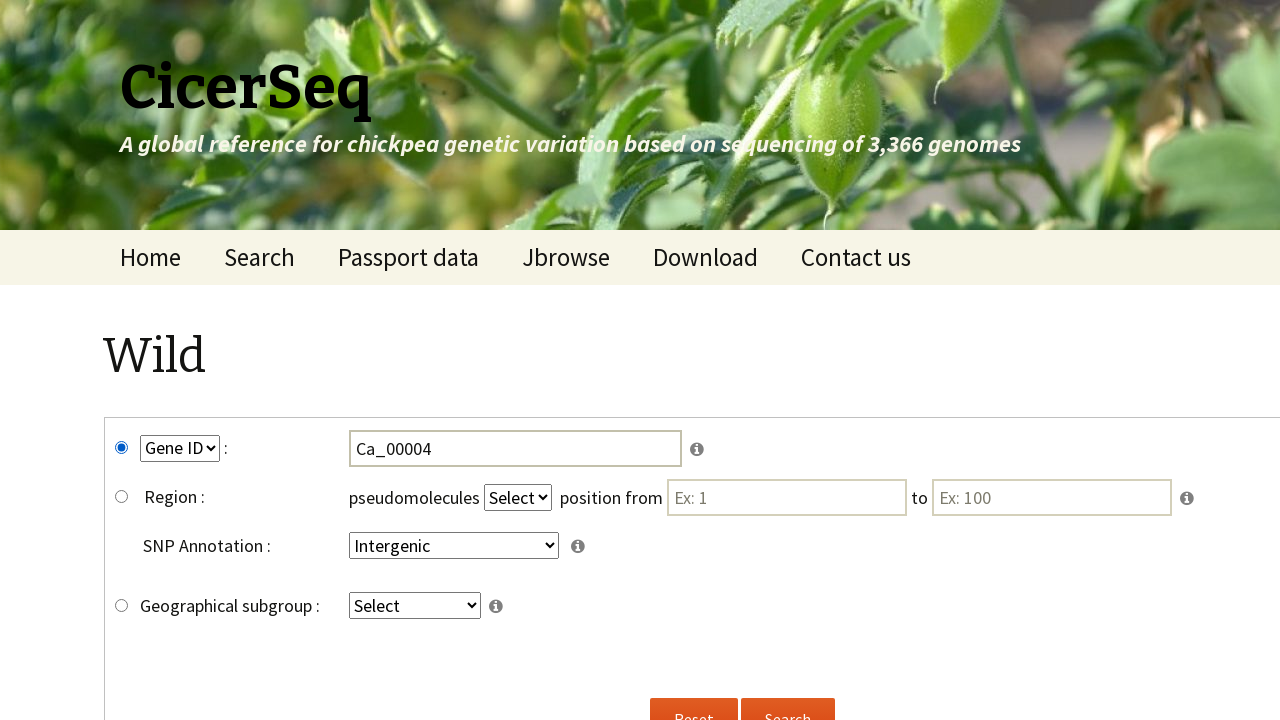

Clicked the wild search/submit button at (788, 698) on input[name='submitw']
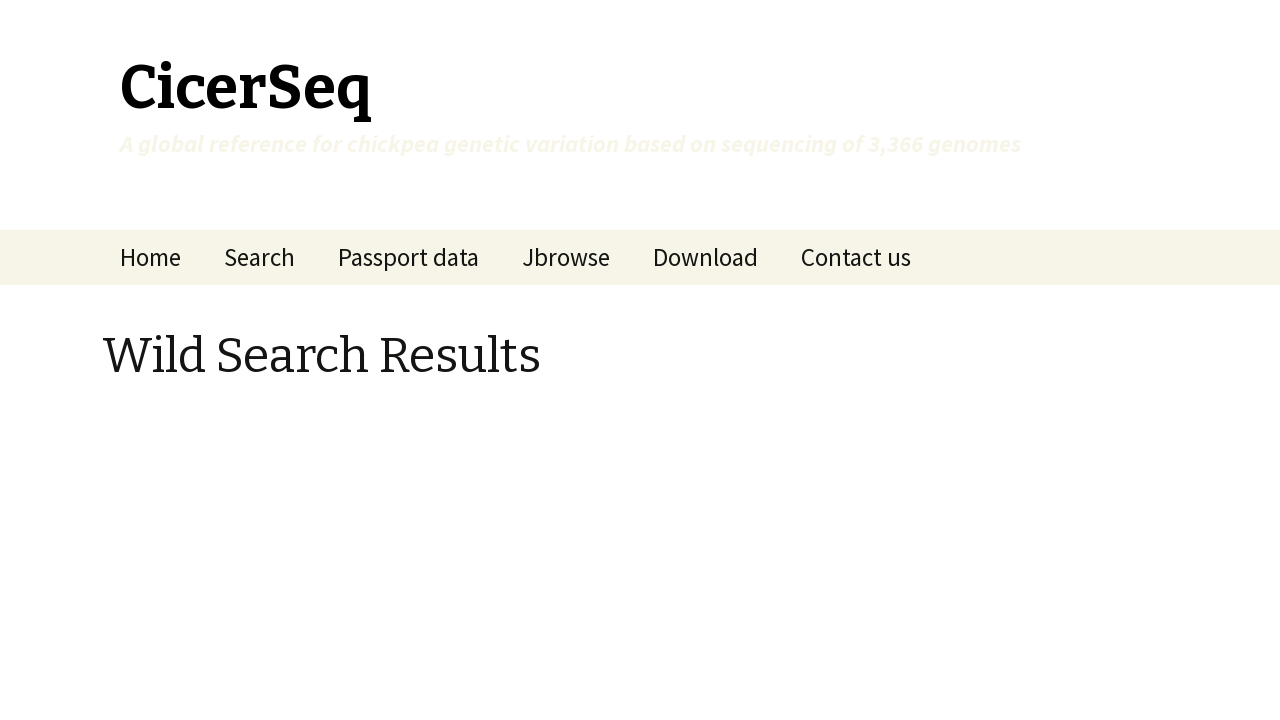

Waited for search results to load (5 seconds)
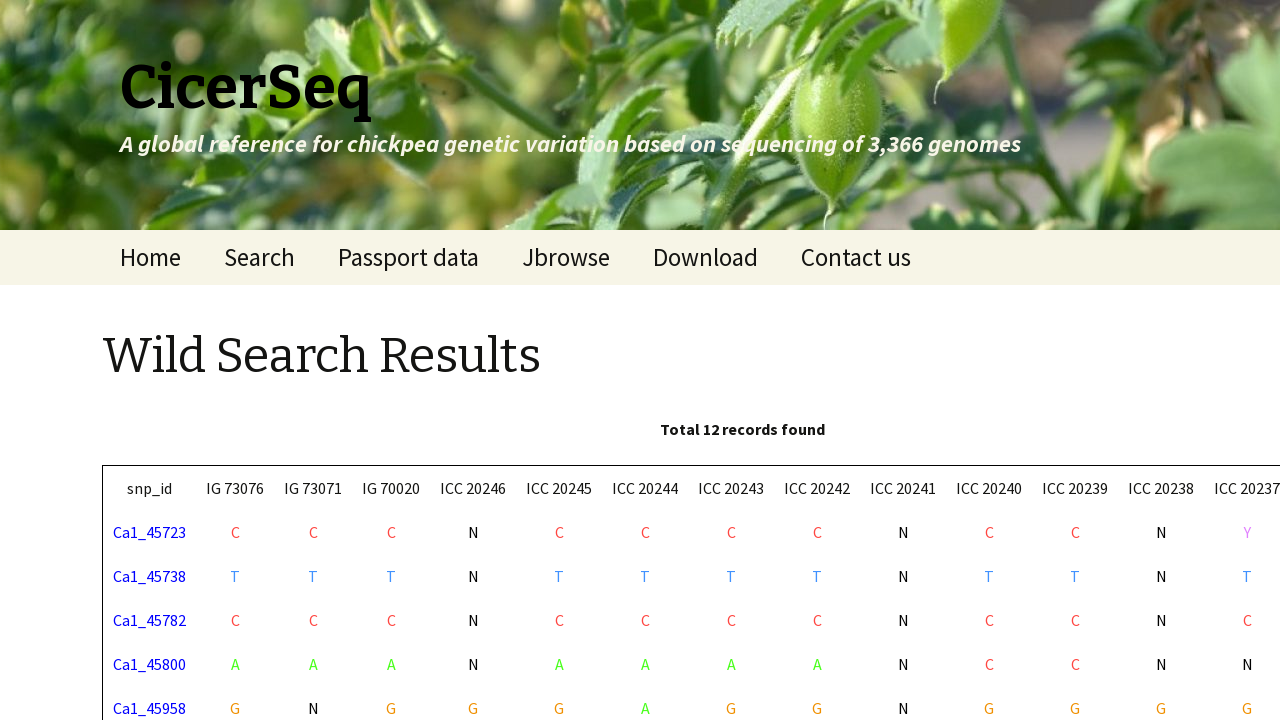

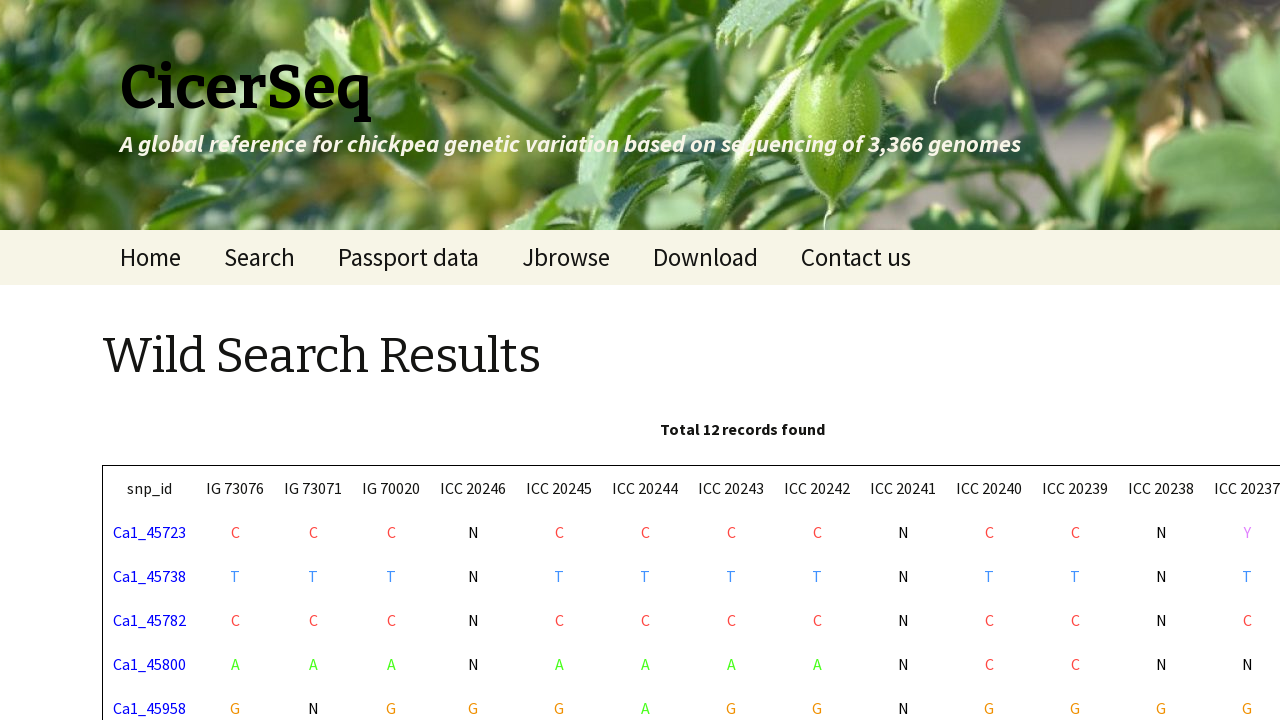